Tests autosuggestive dropdown functionality by typing "Unit" and selecting "United Kingdom (UK)" from the dropdown suggestions

Starting URL: https://rahulshettyacademy.com/dropdownsPractise/

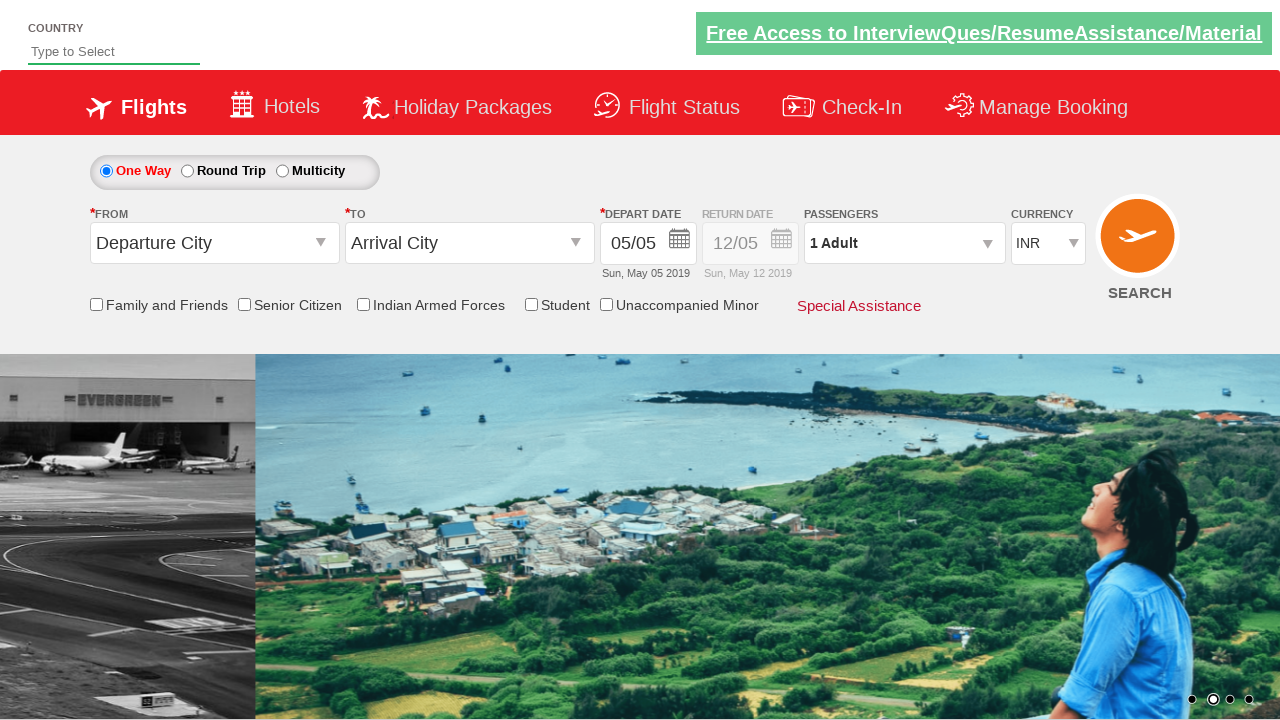

Typed 'Unit' into autosuggest field on #autosuggest
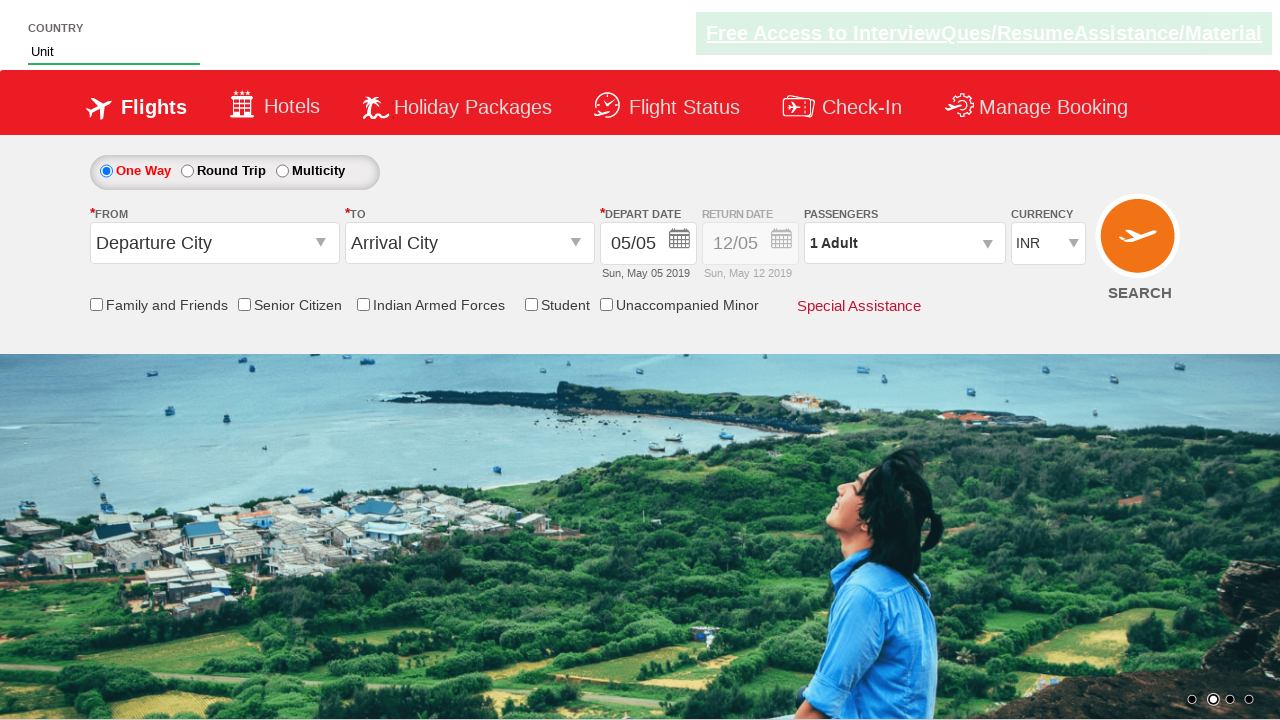

Dropdown options appeared after typing
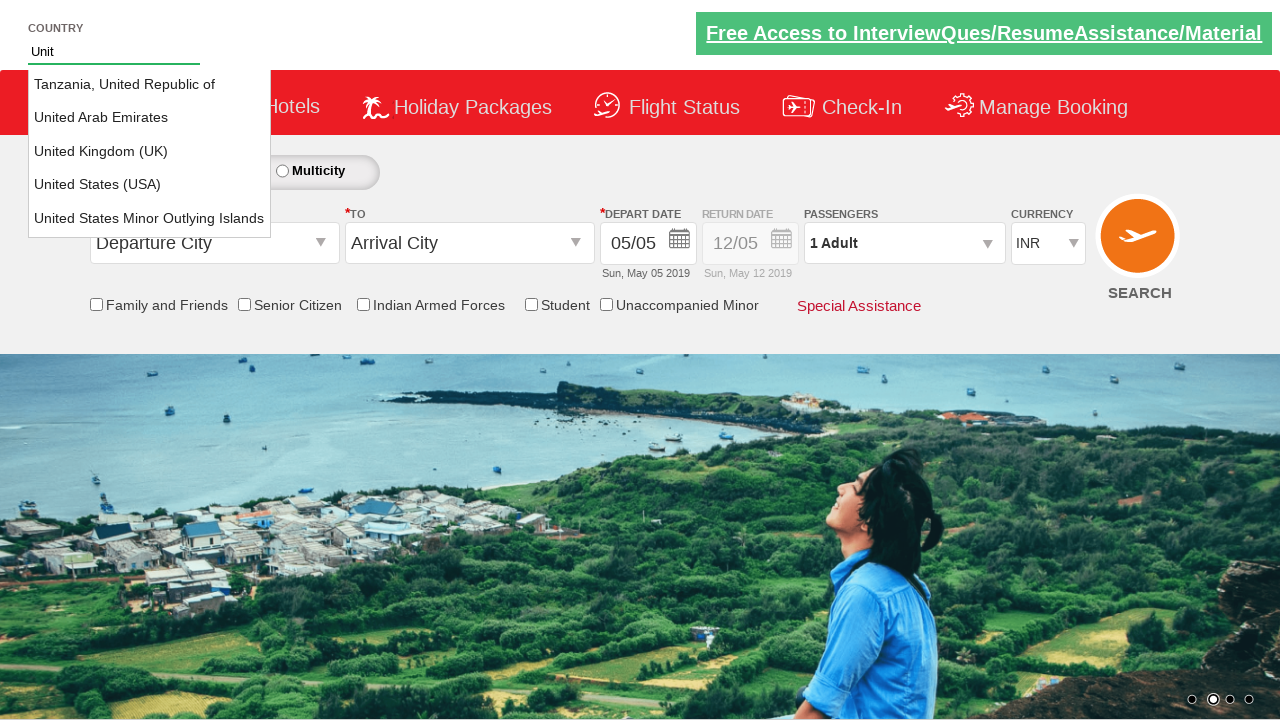

Retrieved all dropdown option elements
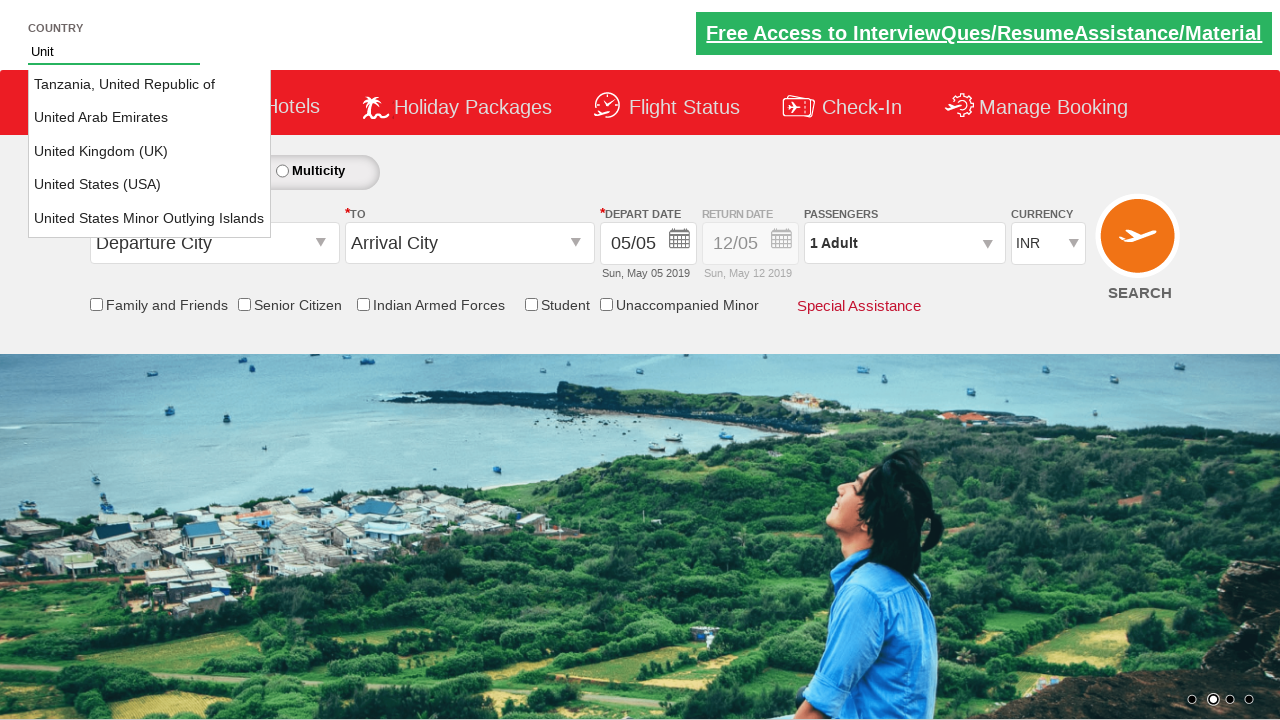

Clicked on 'United Kingdom (UK)' option from dropdown at (150, 152) on li[class='ui-menu-item'] a >> nth=2
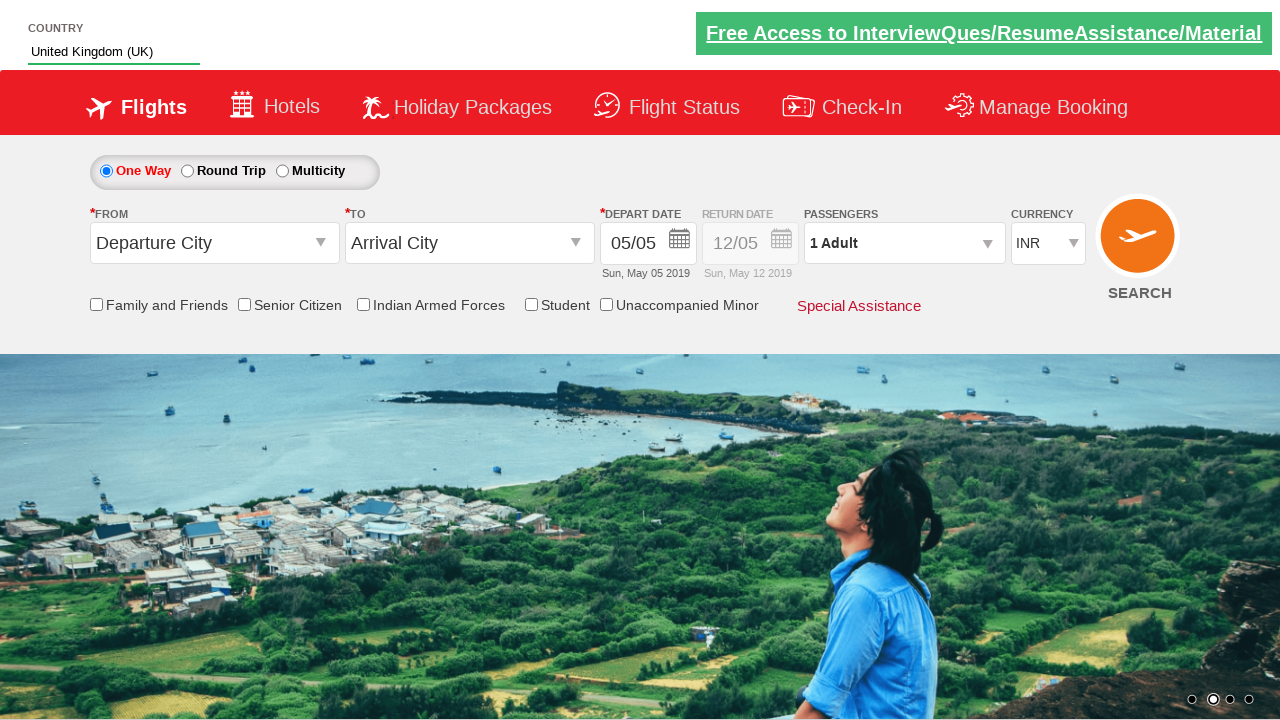

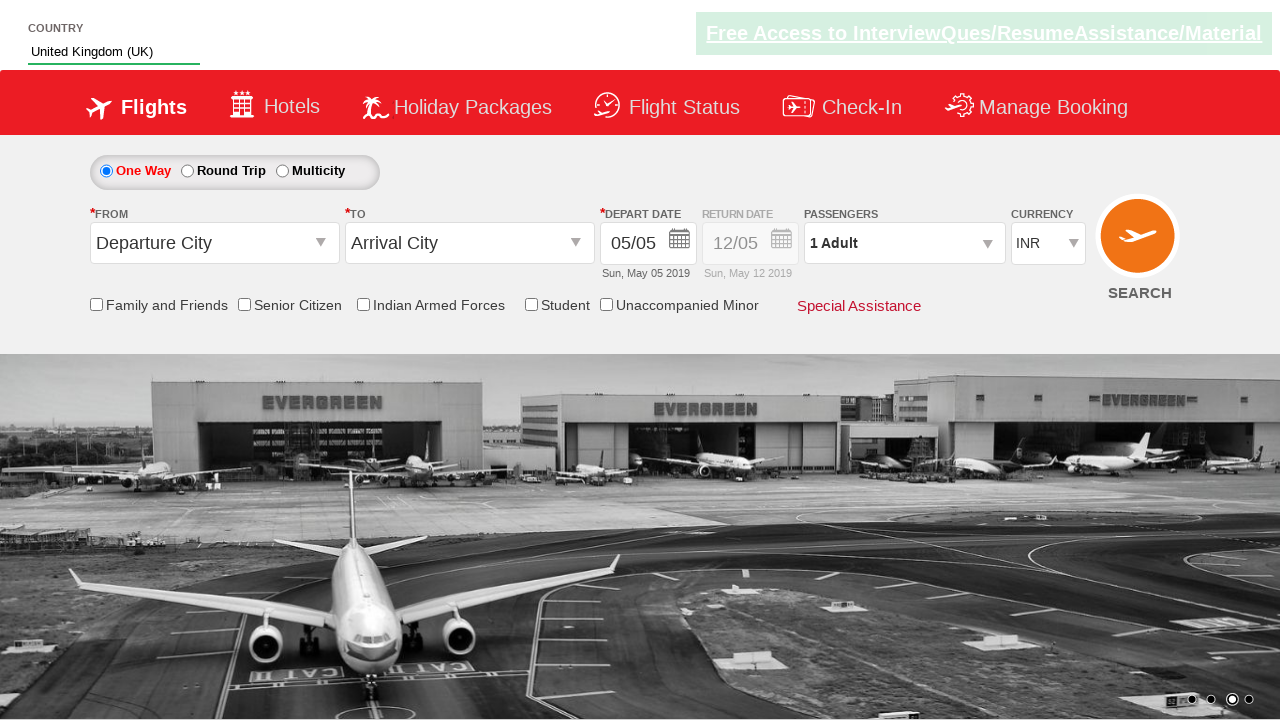